Tests file upload functionality by selecting a file and submitting the upload form on the-internet.herokuapp.com demo site

Starting URL: https://the-internet.herokuapp.com/upload

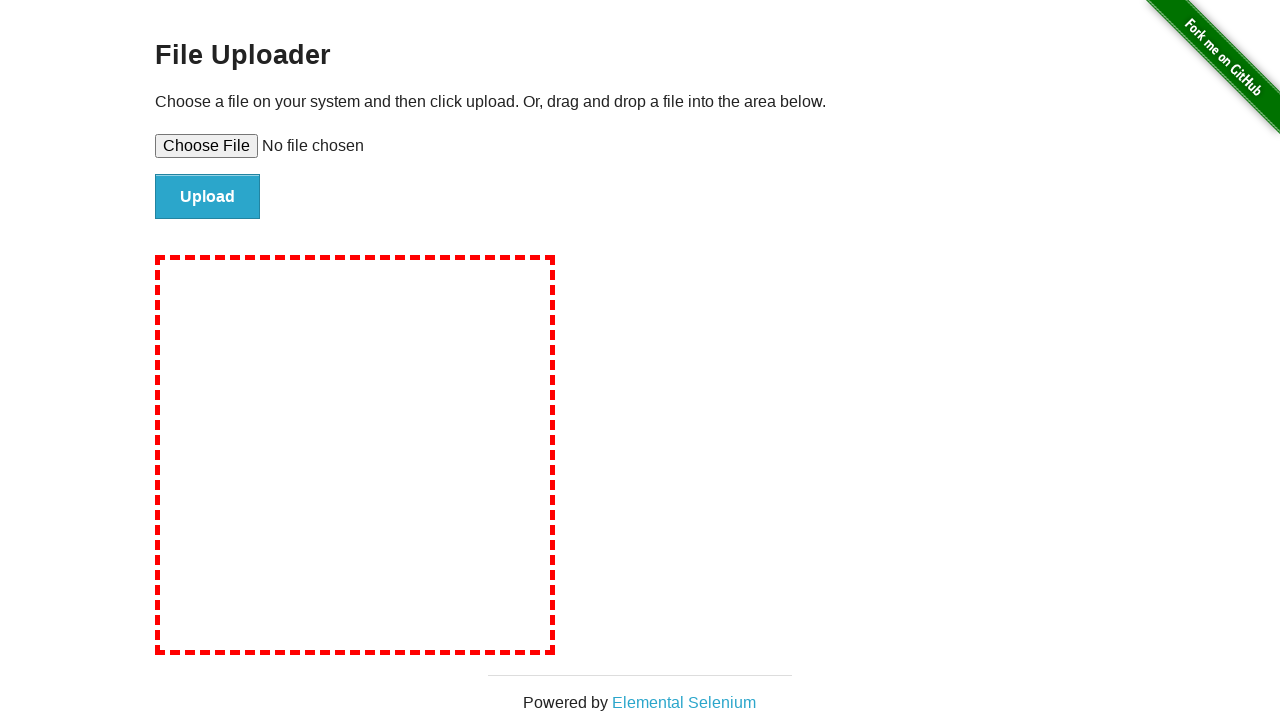

Selected test-document.txt file for upload using file input handler
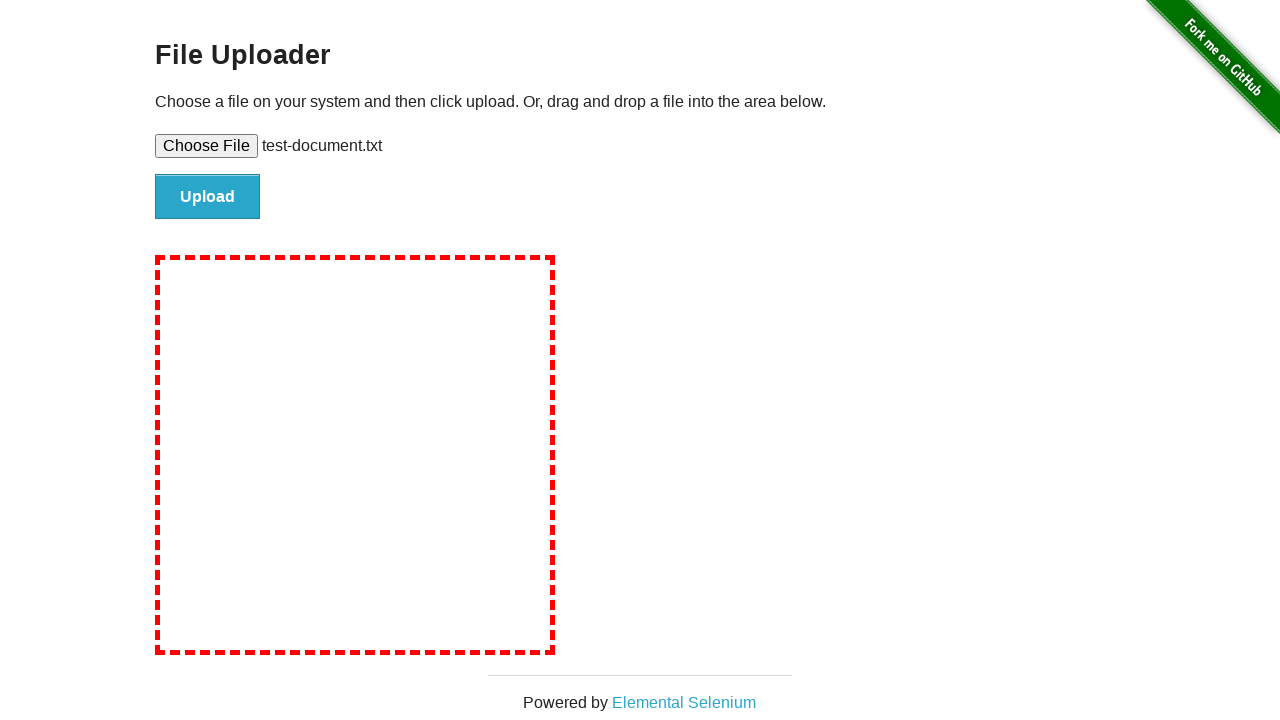

Clicked submit button to upload the file at (208, 197) on #file-submit
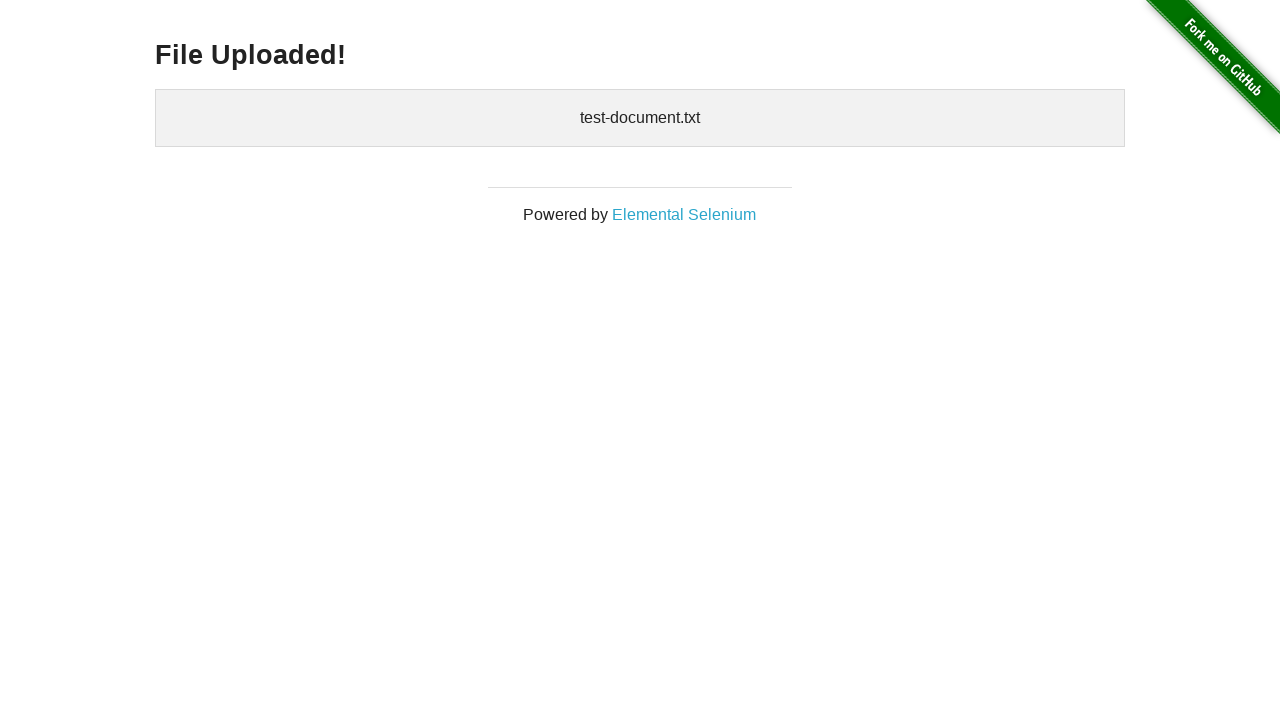

Upload confirmation appeared - file successfully uploaded
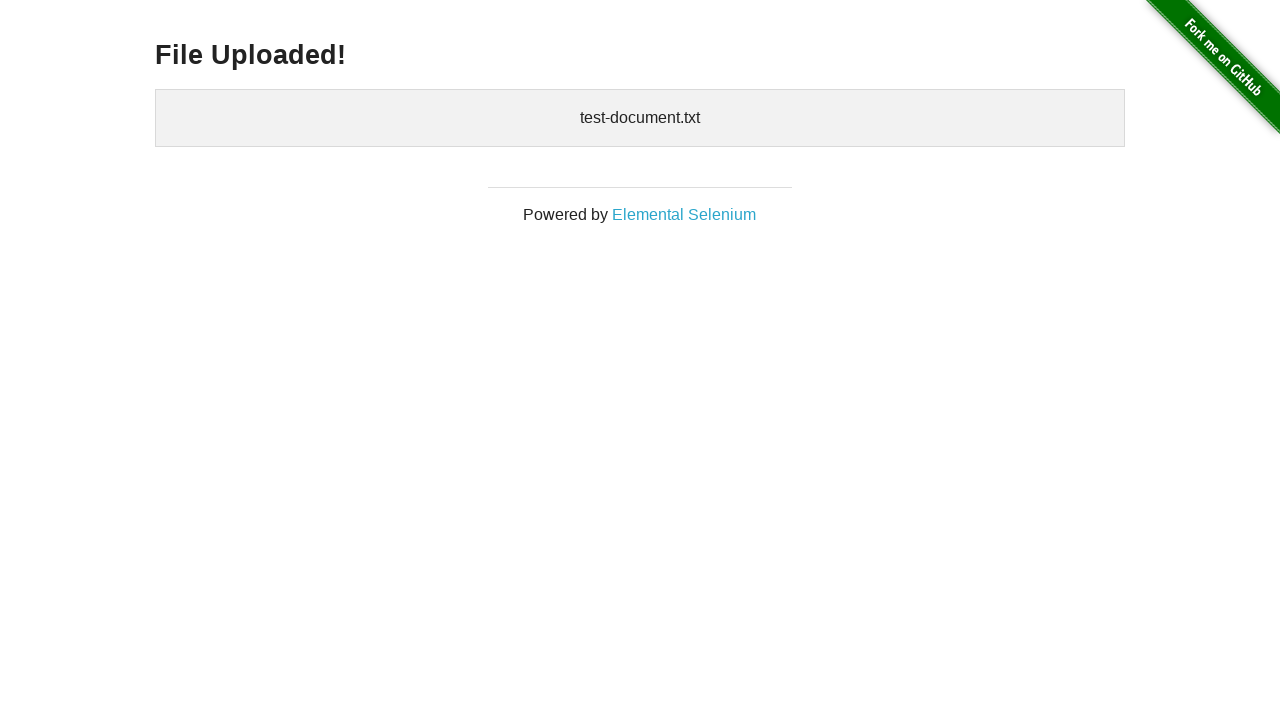

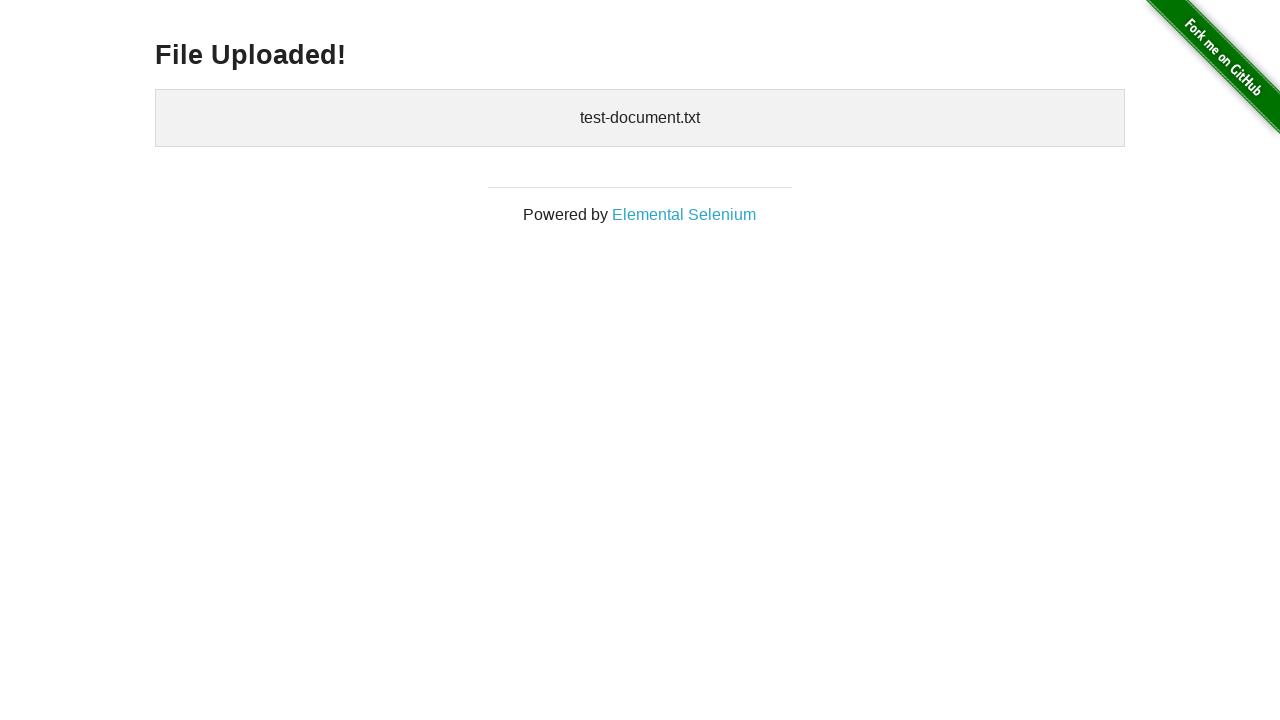